Tests product search functionality by searching for a specific product and verifying the search results page displays the product details

Starting URL: https://atid.store/product-category/men/

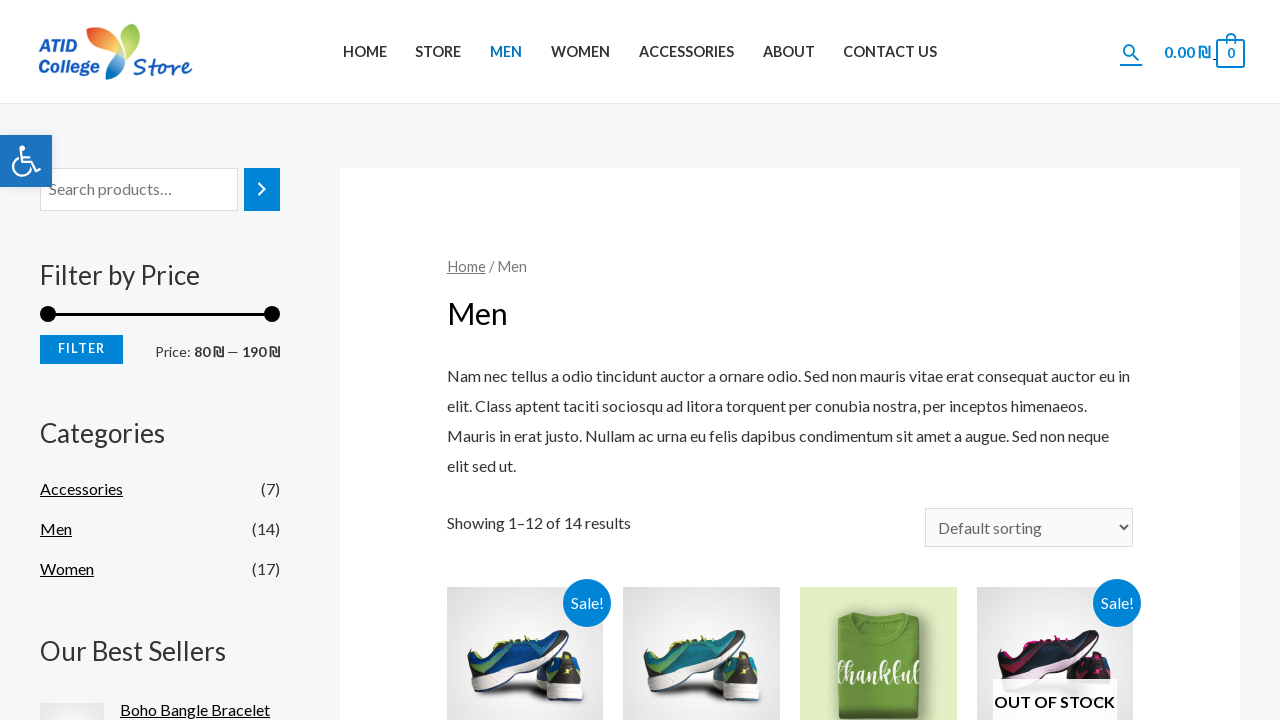

Filled search input with 'ATID Blue Shoes' on #wc-block-search__input-1
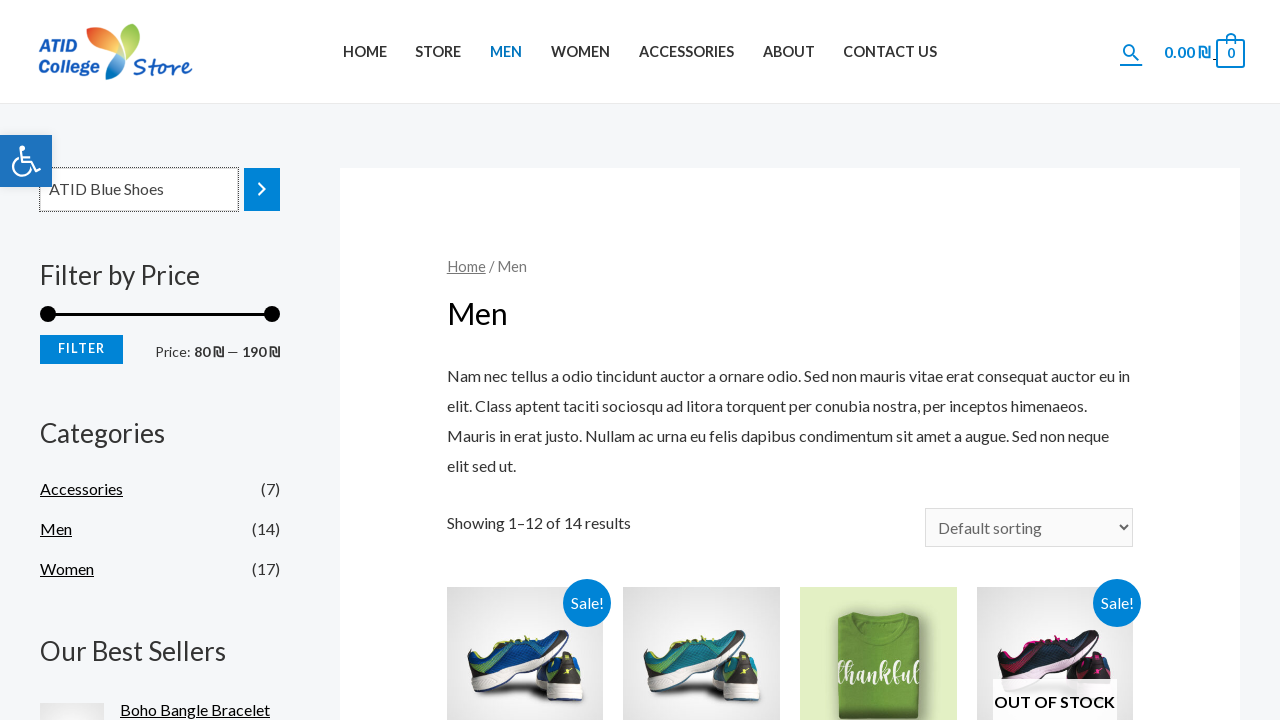

Clicked product search button at (262, 189) on .wc-block-product-search__button
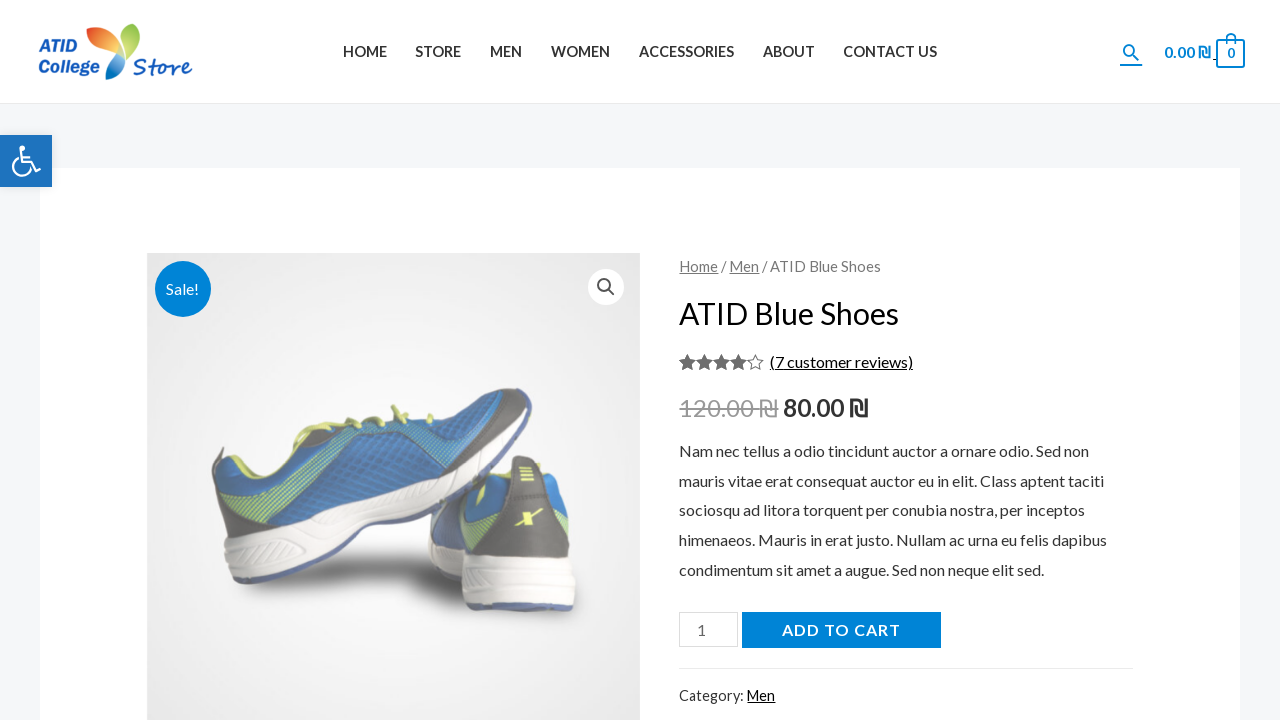

Product title 'ATID Blue Shoes' appeared on search results page
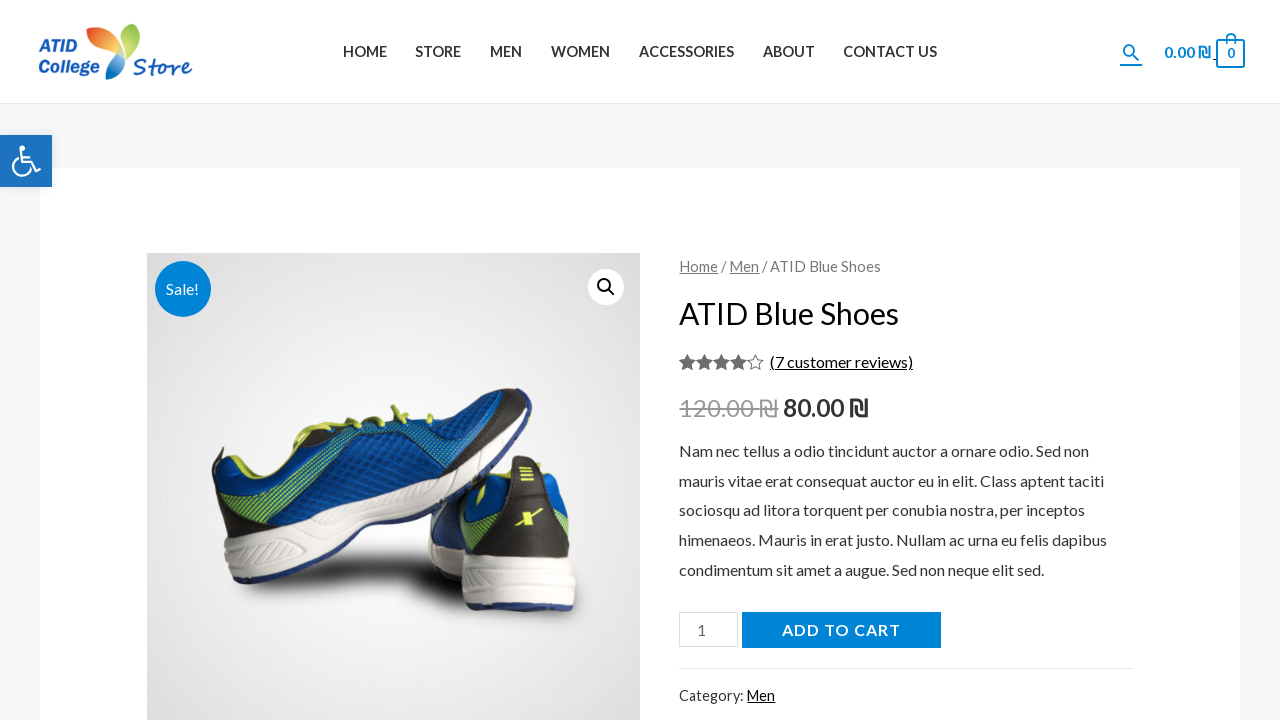

Product price displayed in entry summary section
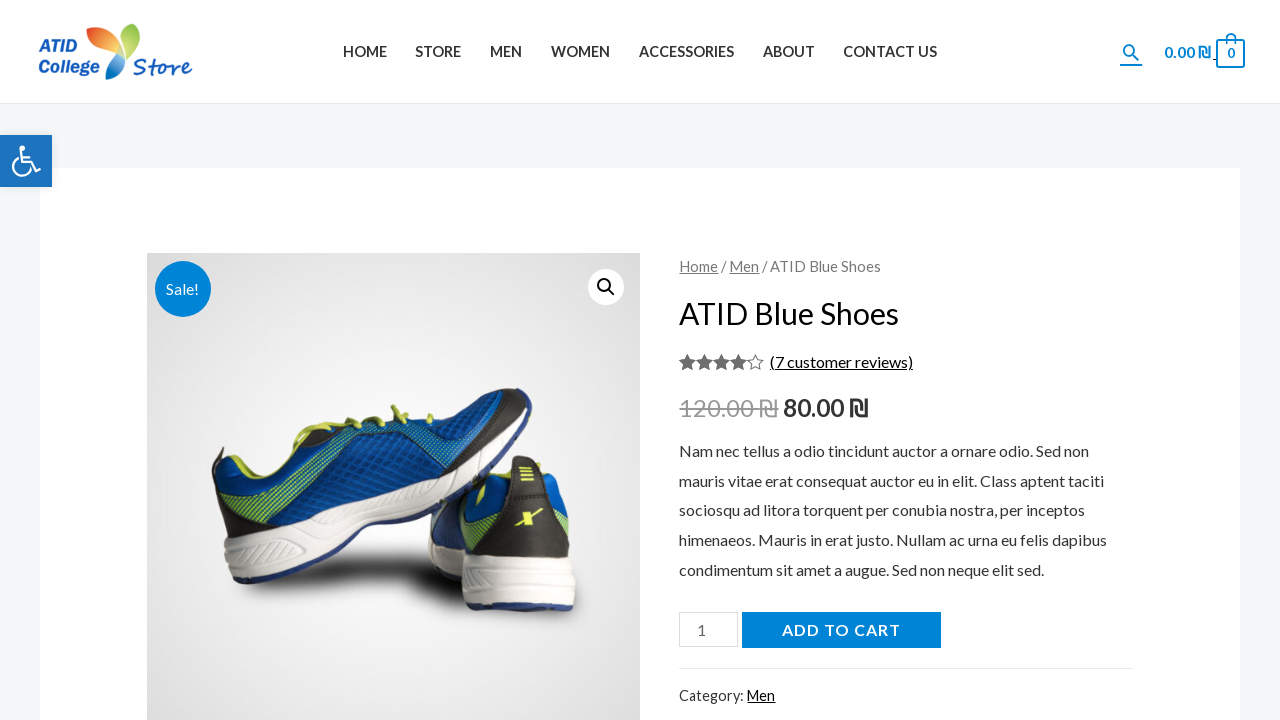

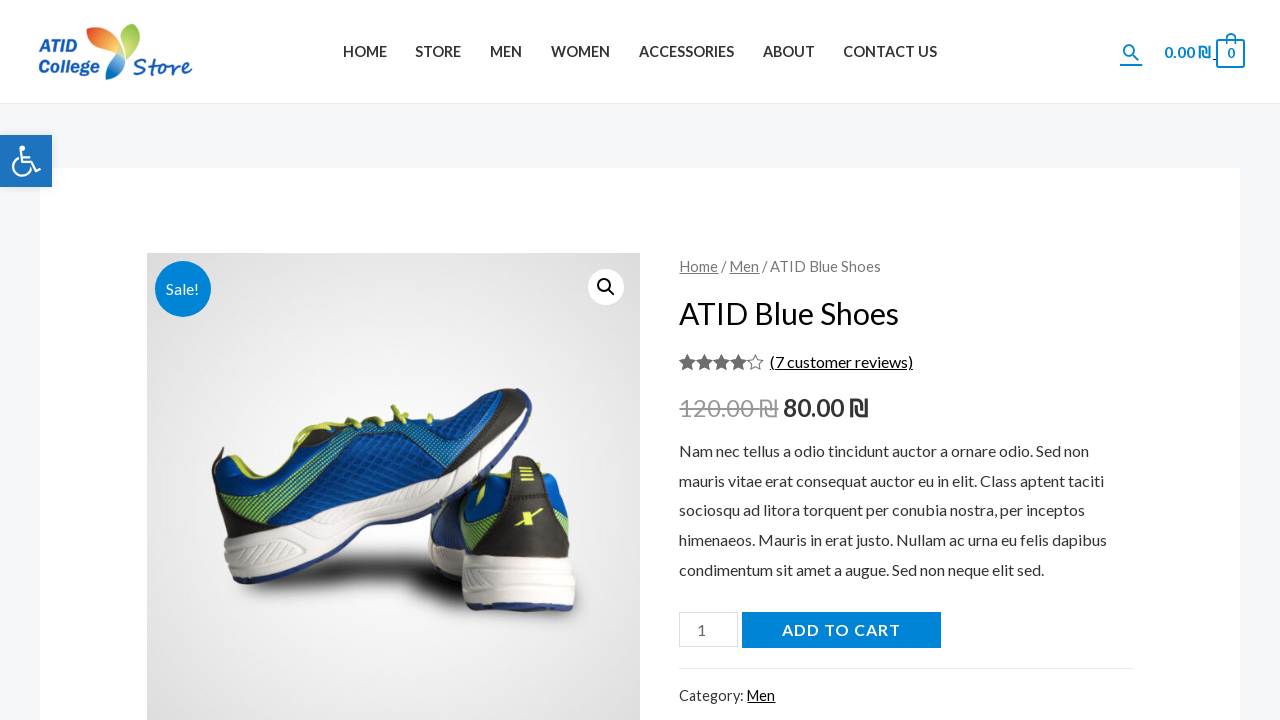